Tests train search functionality on ERail website by entering source and destination stations and unchecking the date filter

Starting URL: https://erail.in/

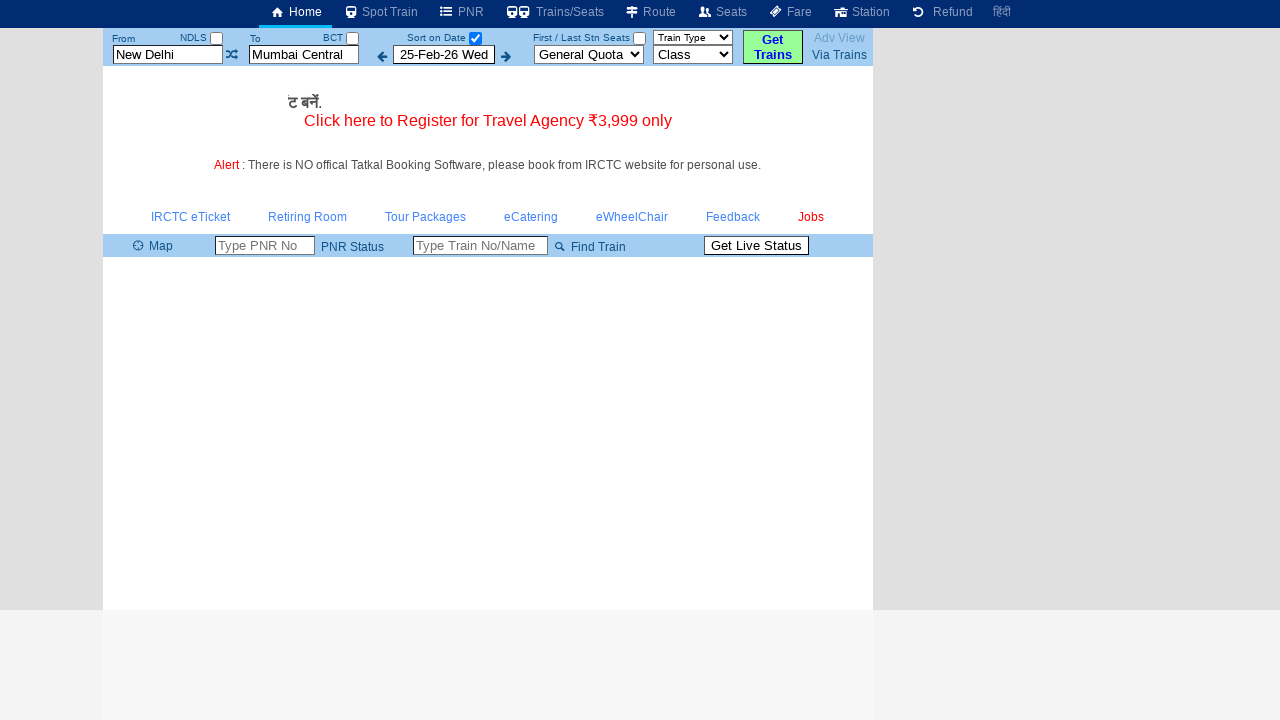

Cleared source station field on #txtStationFrom
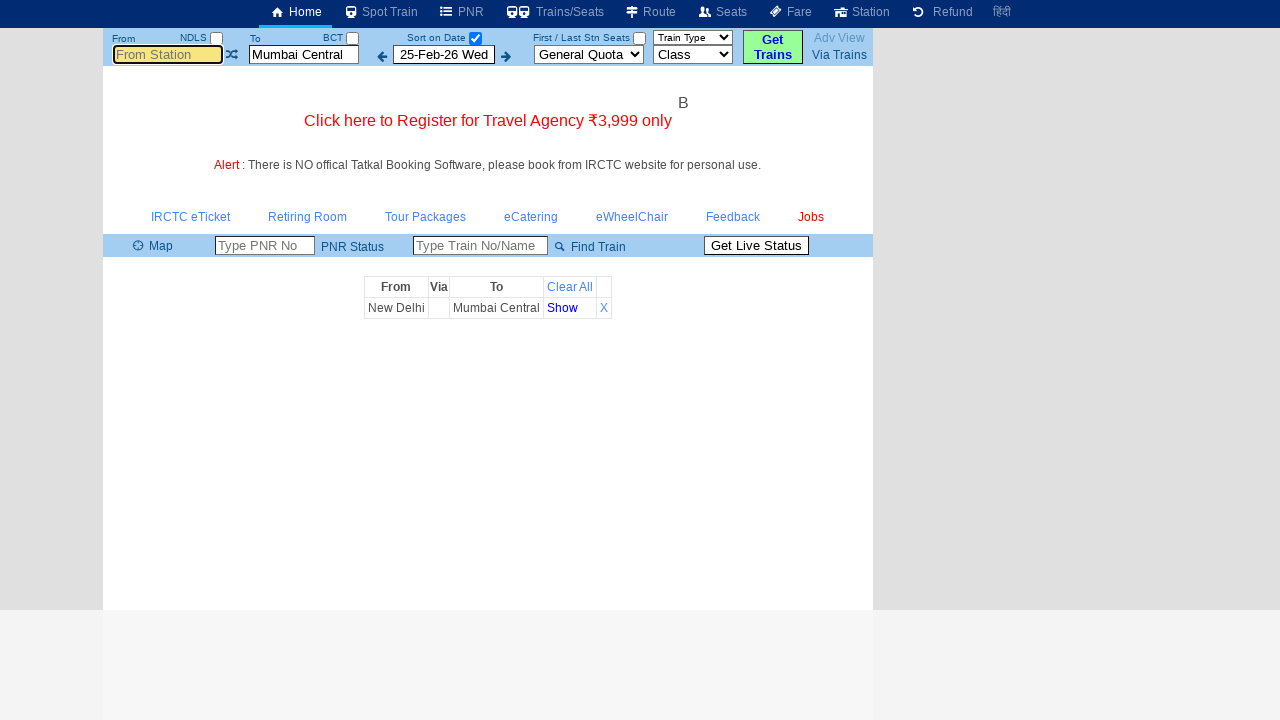

Filled source station field with 'ms' on #txtStationFrom
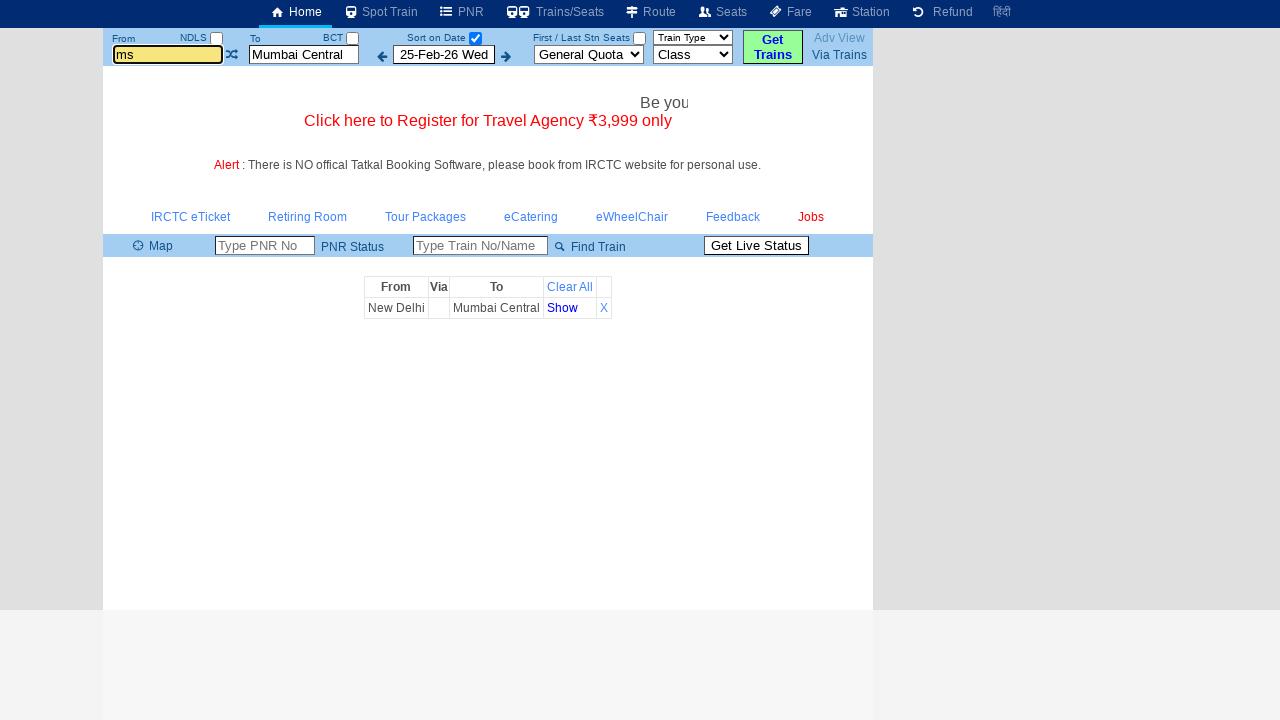

Pressed Tab to move focus from source station field on #txtStationFrom
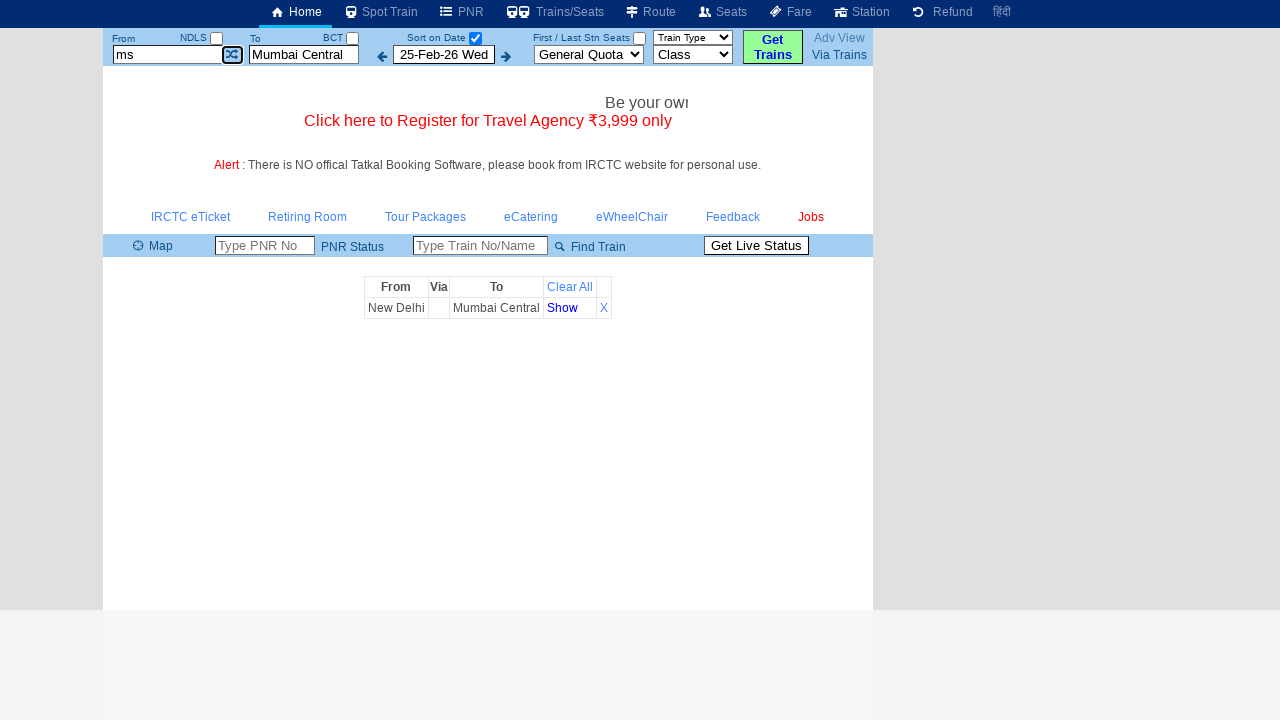

Cleared destination station field on #txtStationTo
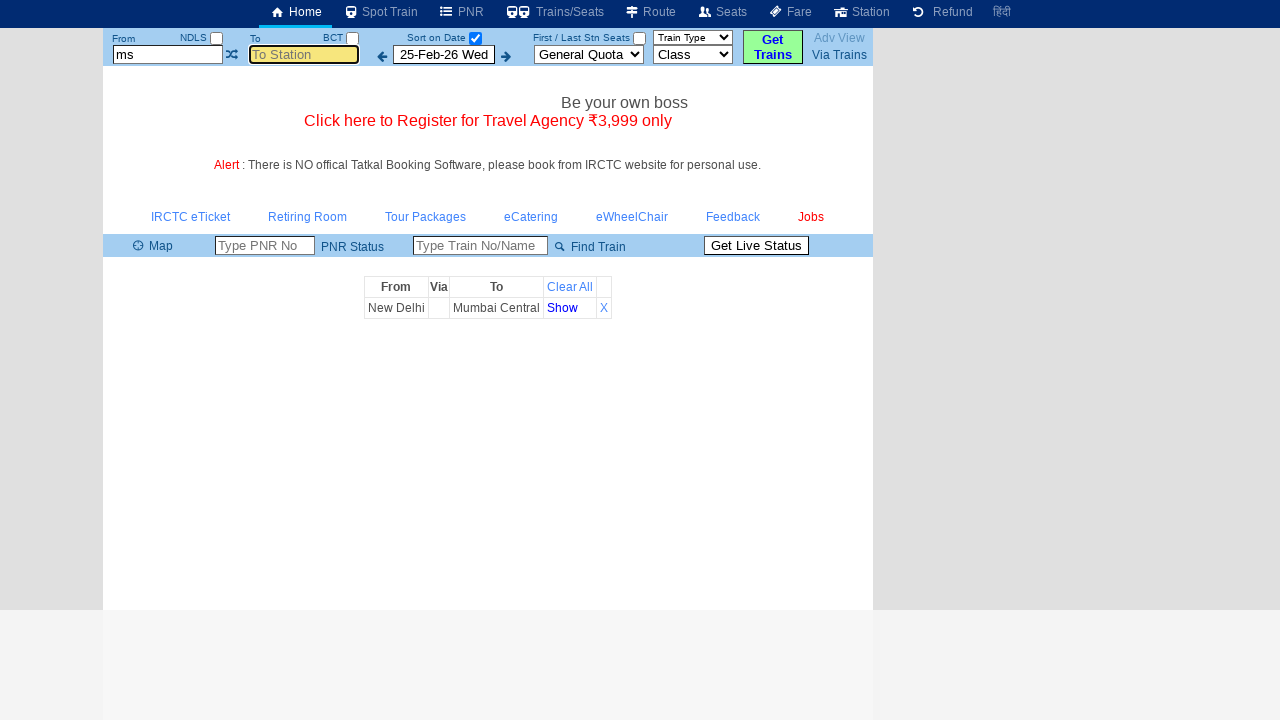

Filled destination station field with 'mdu' on #txtStationTo
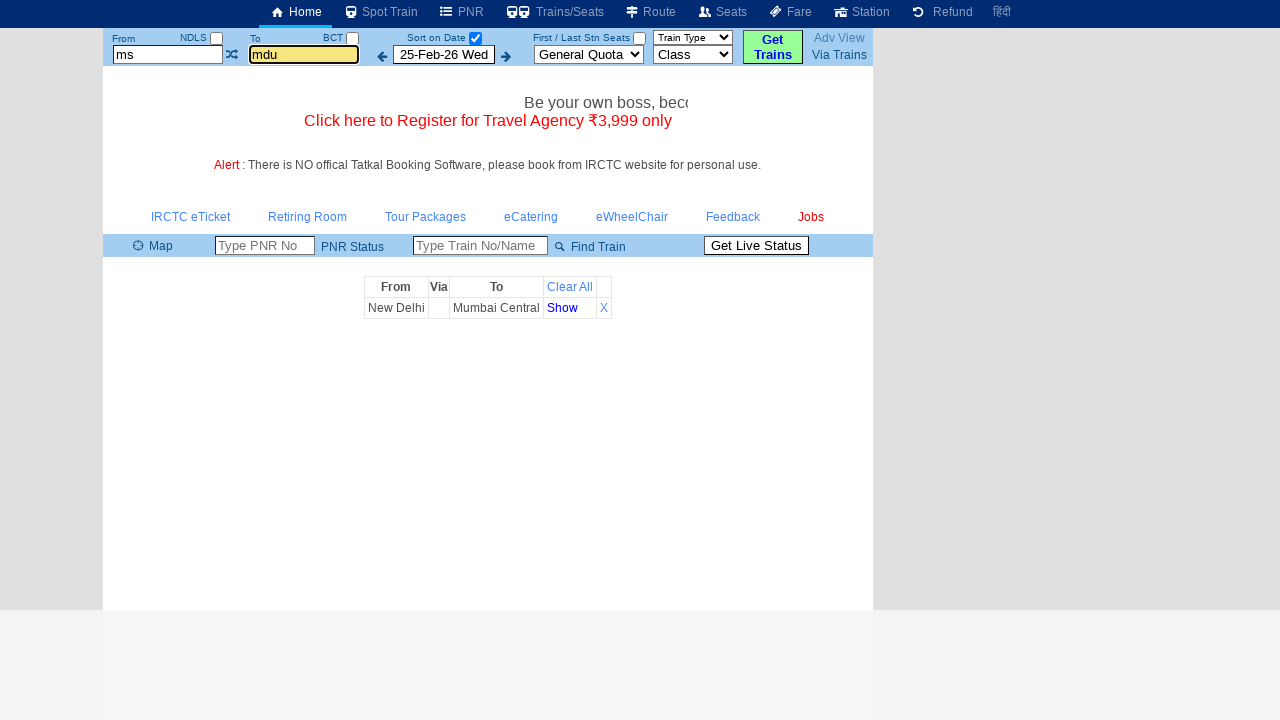

Pressed Tab to move focus from destination station field on #txtStationTo
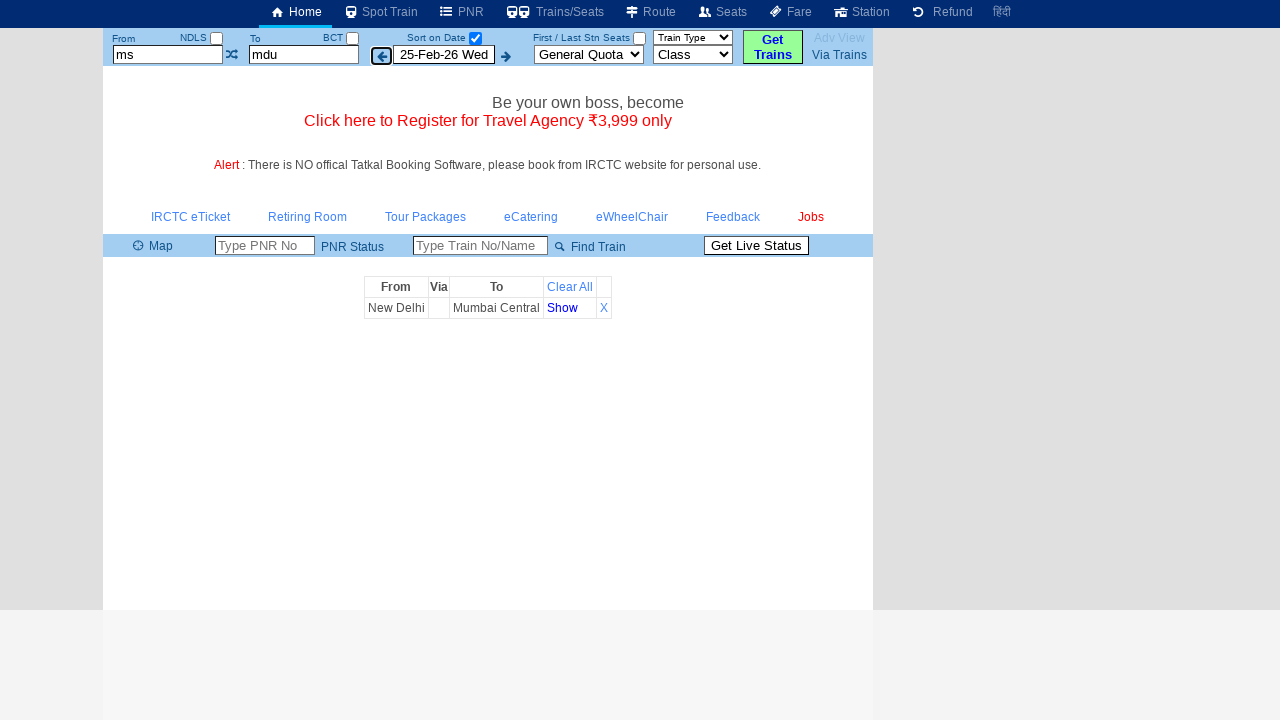

Unchecked the 'Sort on Date' checkbox at (475, 38) on #chkSelectDateOnly
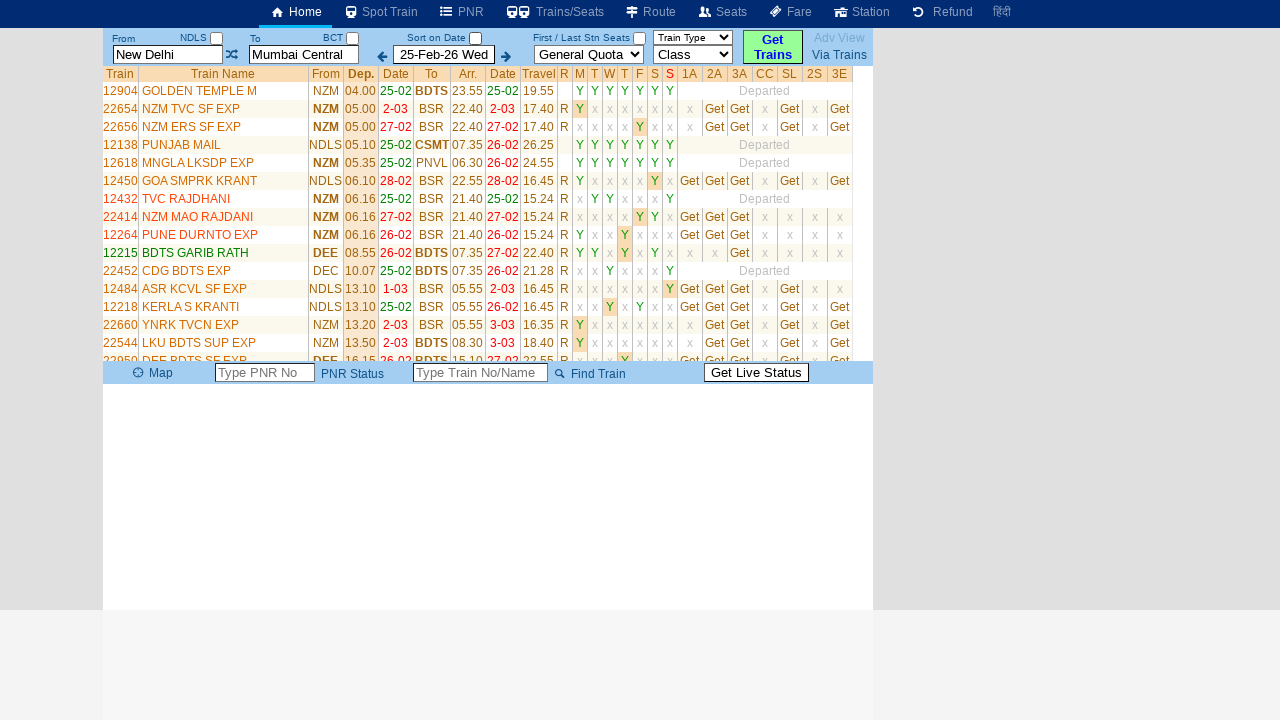

Train list table loaded successfully
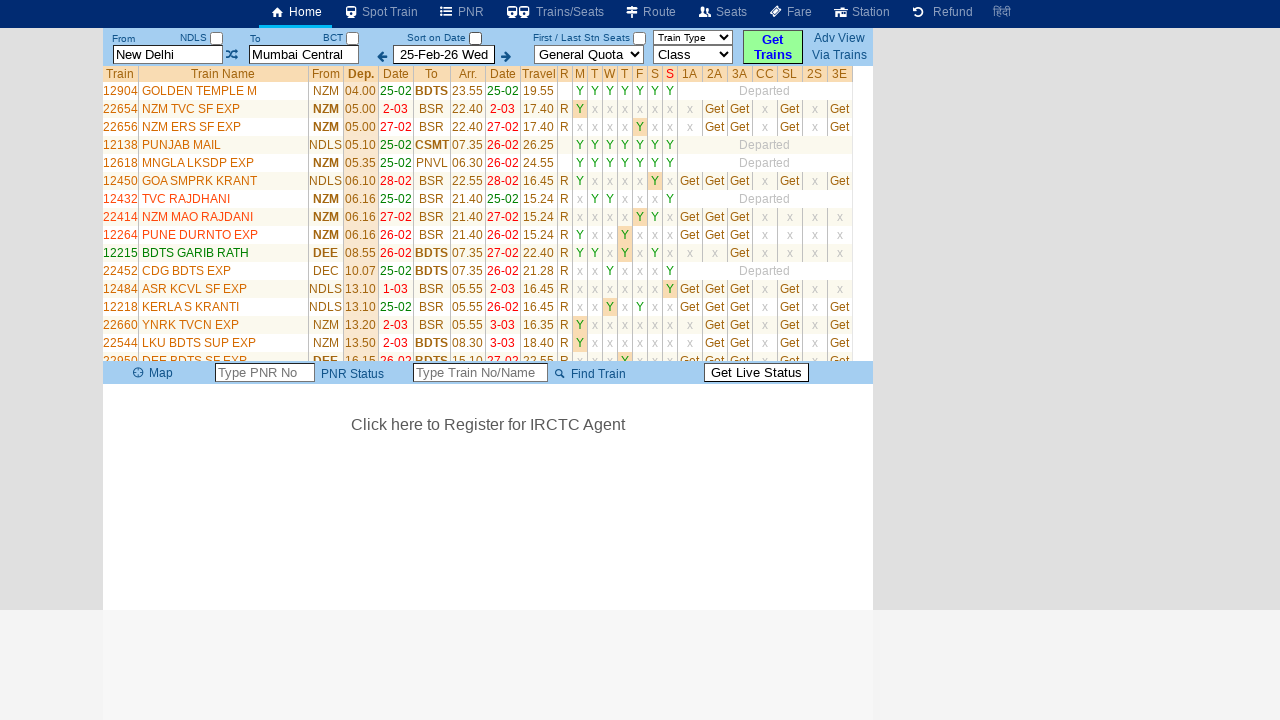

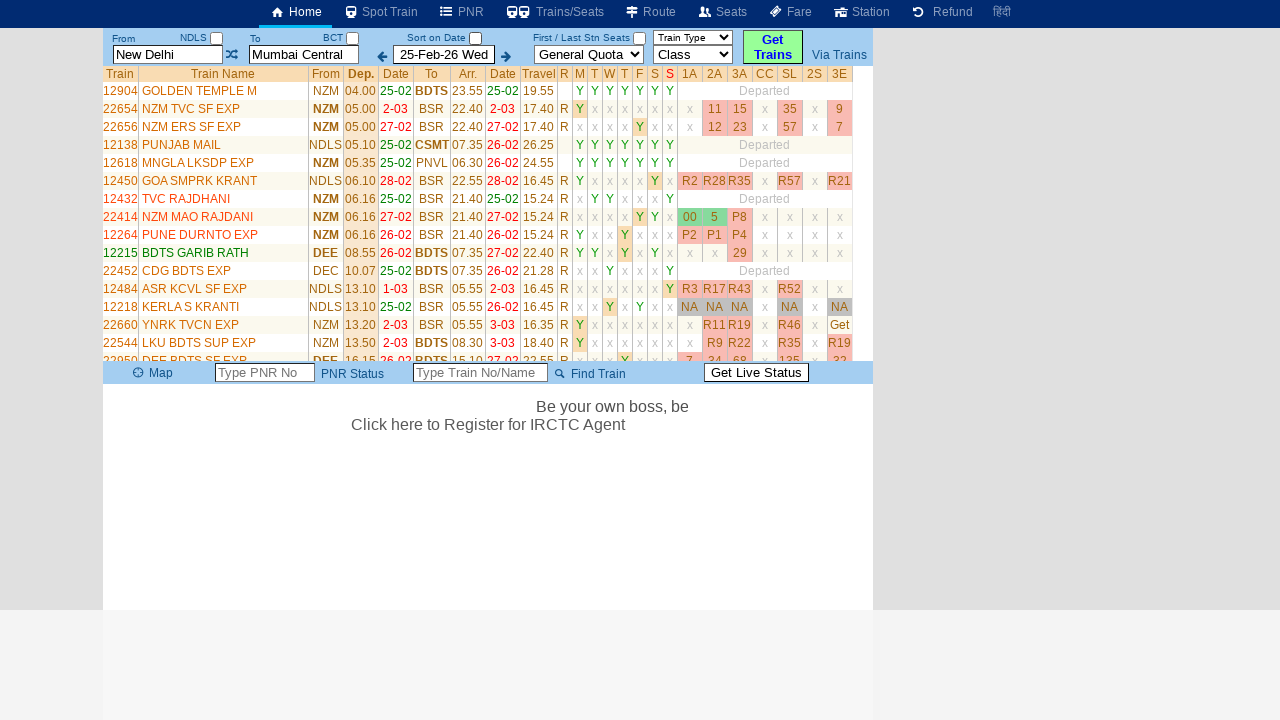